Tests autocomplete functionality by typing a partial string "ind" into an autocomplete field and using keyboard navigation to select from dropdown suggestions

Starting URL: http://qaclickacademy.com/practice.php

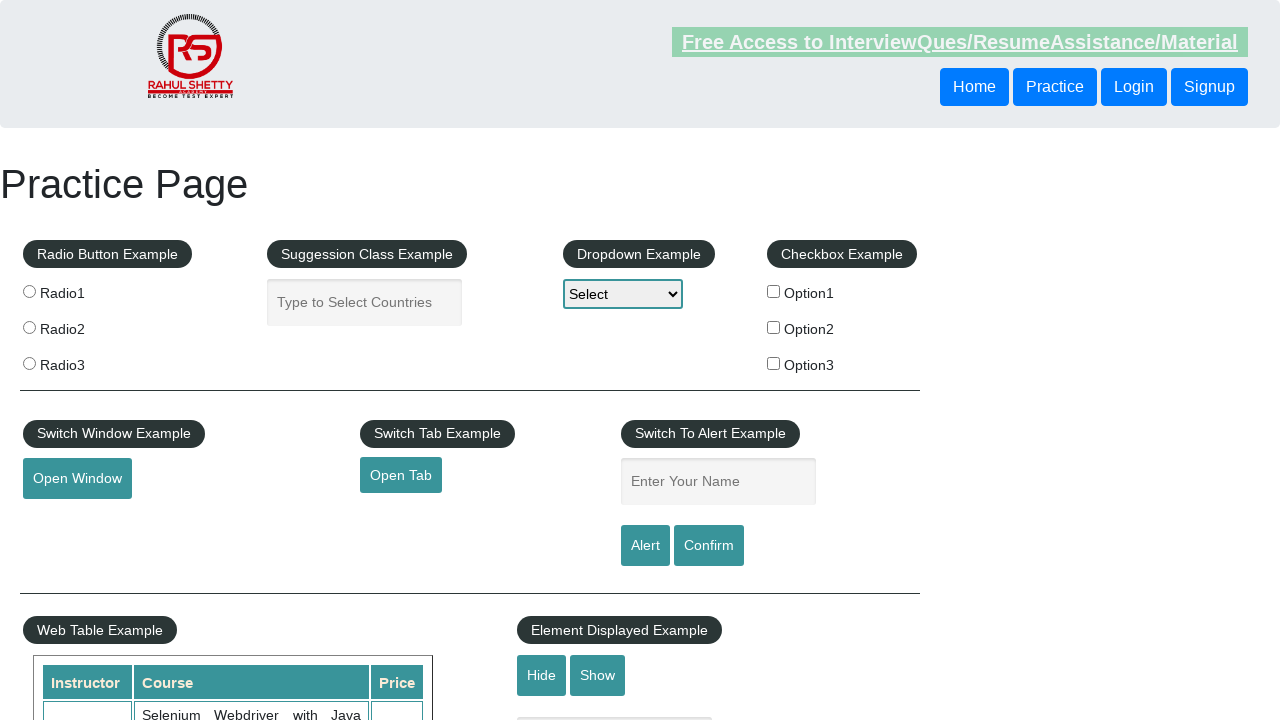

Navigated to http://qaclickacademy.com/practice.php
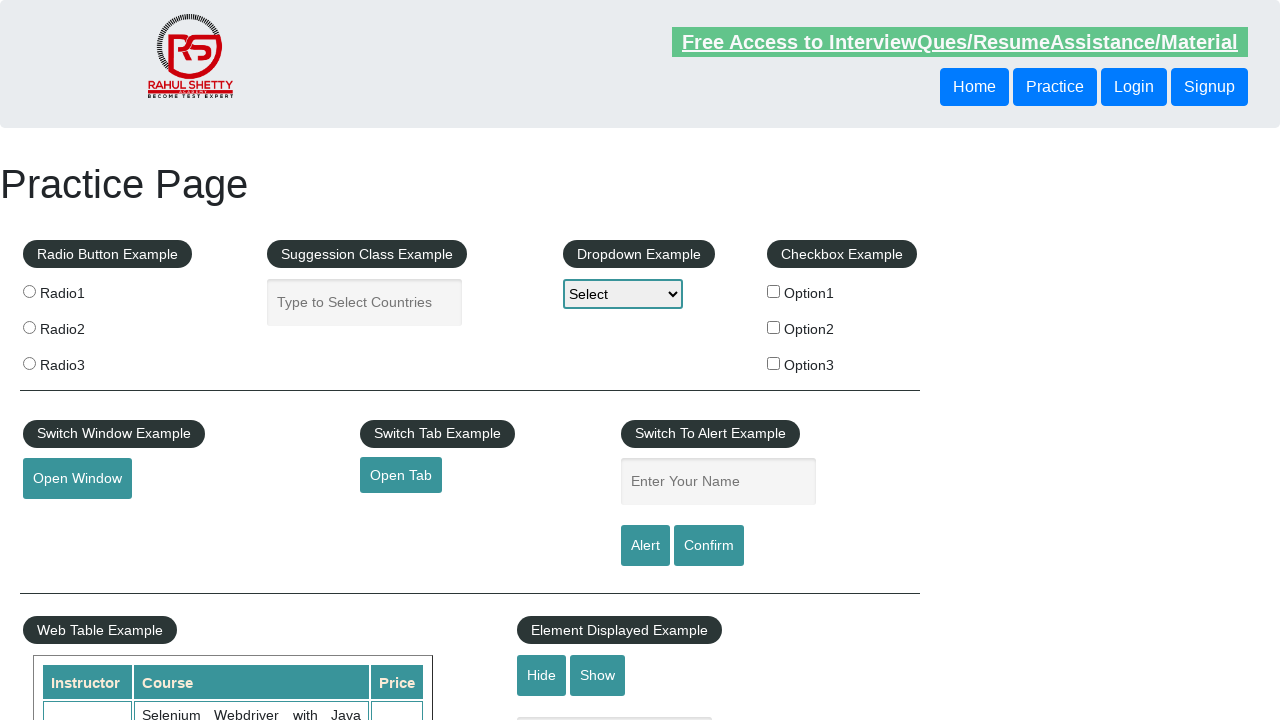

Typed 'ind' into autocomplete field on #autocomplete
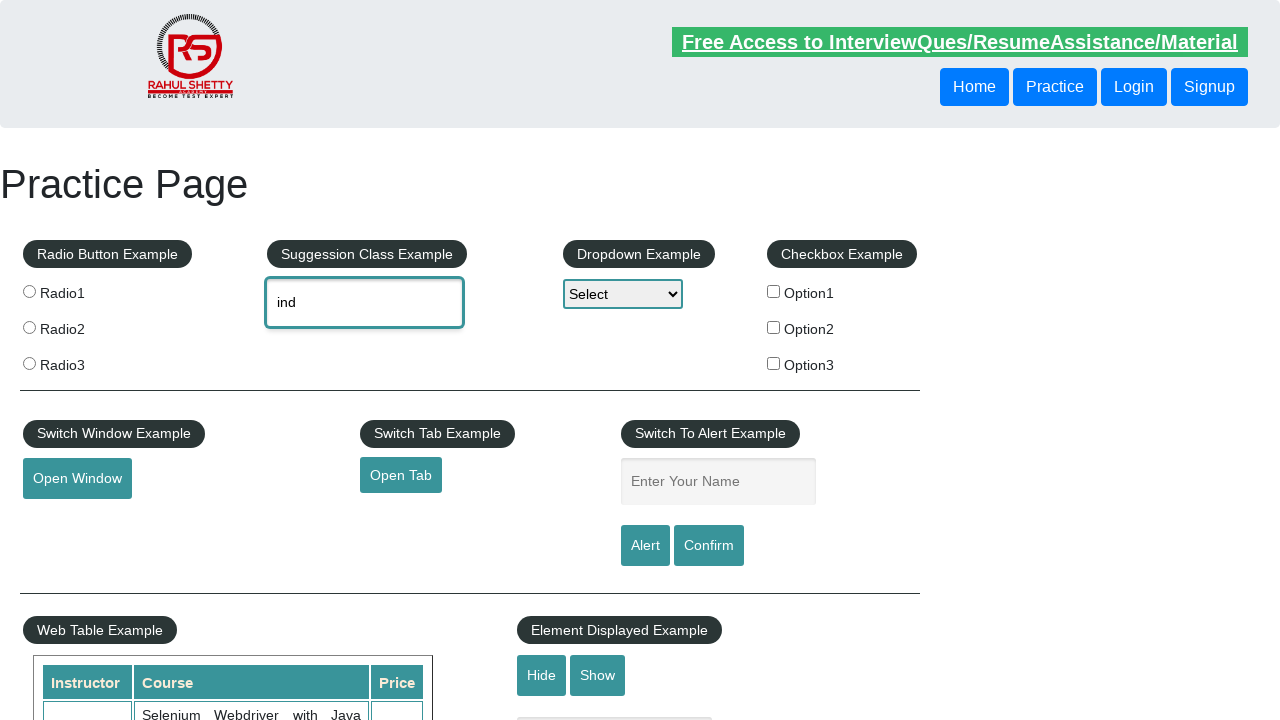

Waited for autocomplete suggestions to appear
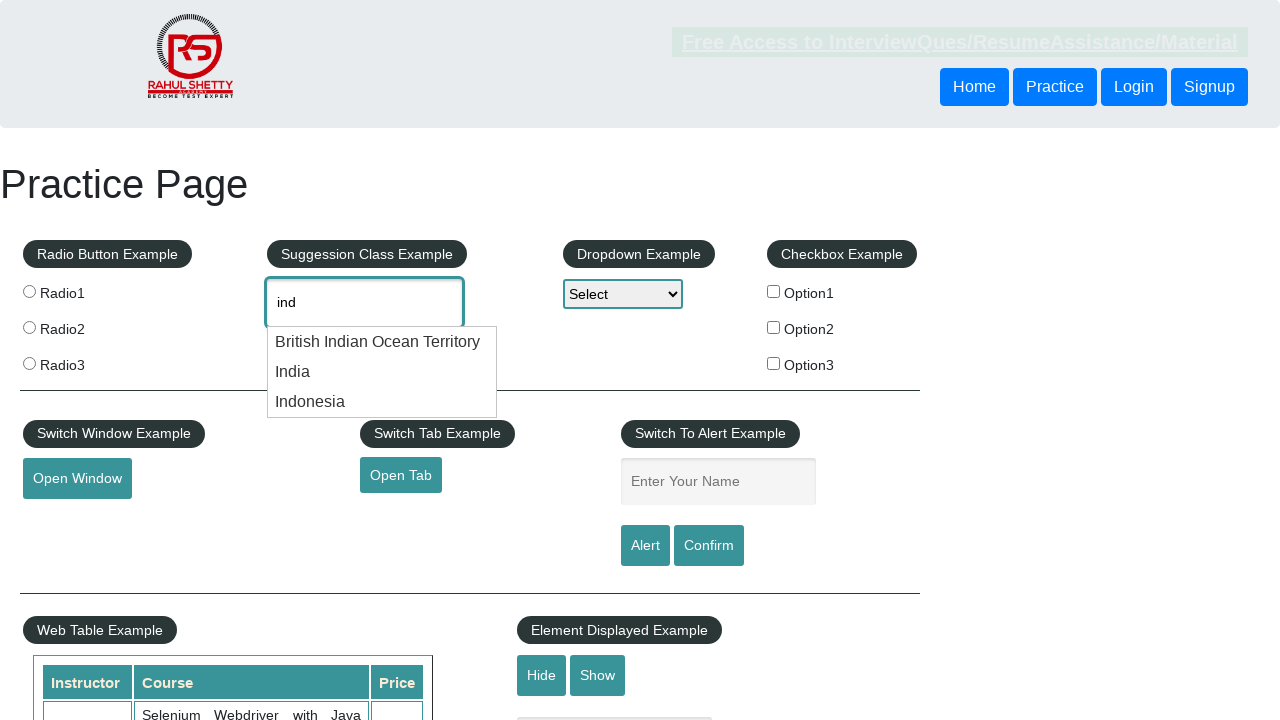

Pressed ArrowDown once to navigate to first suggestion on #autocomplete
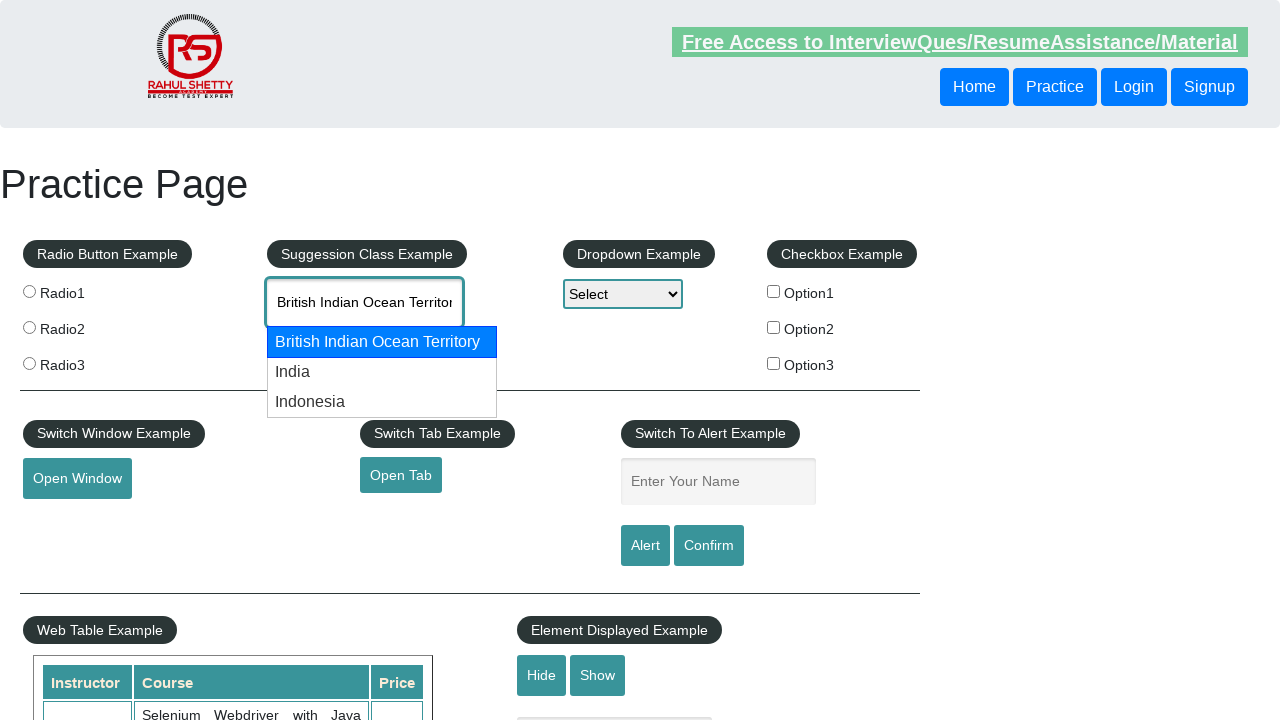

Pressed ArrowDown second time to navigate to second suggestion on #autocomplete
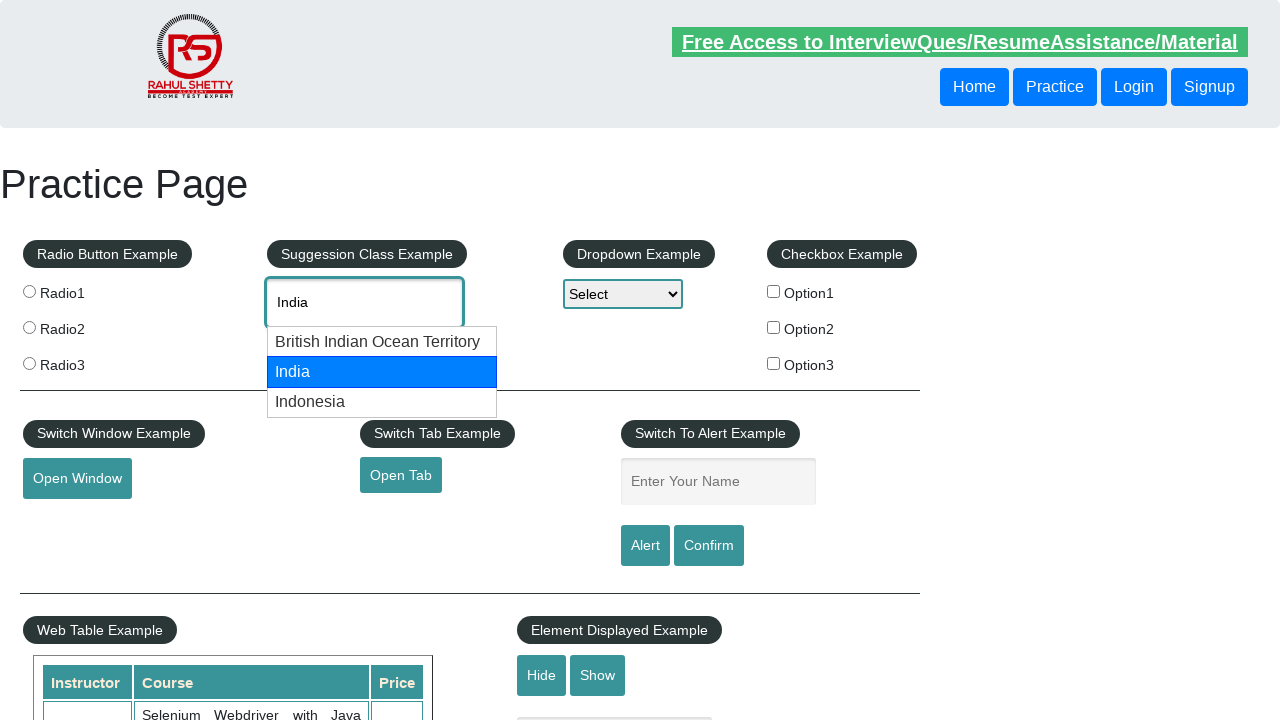

Retrieved selected autocomplete value: None
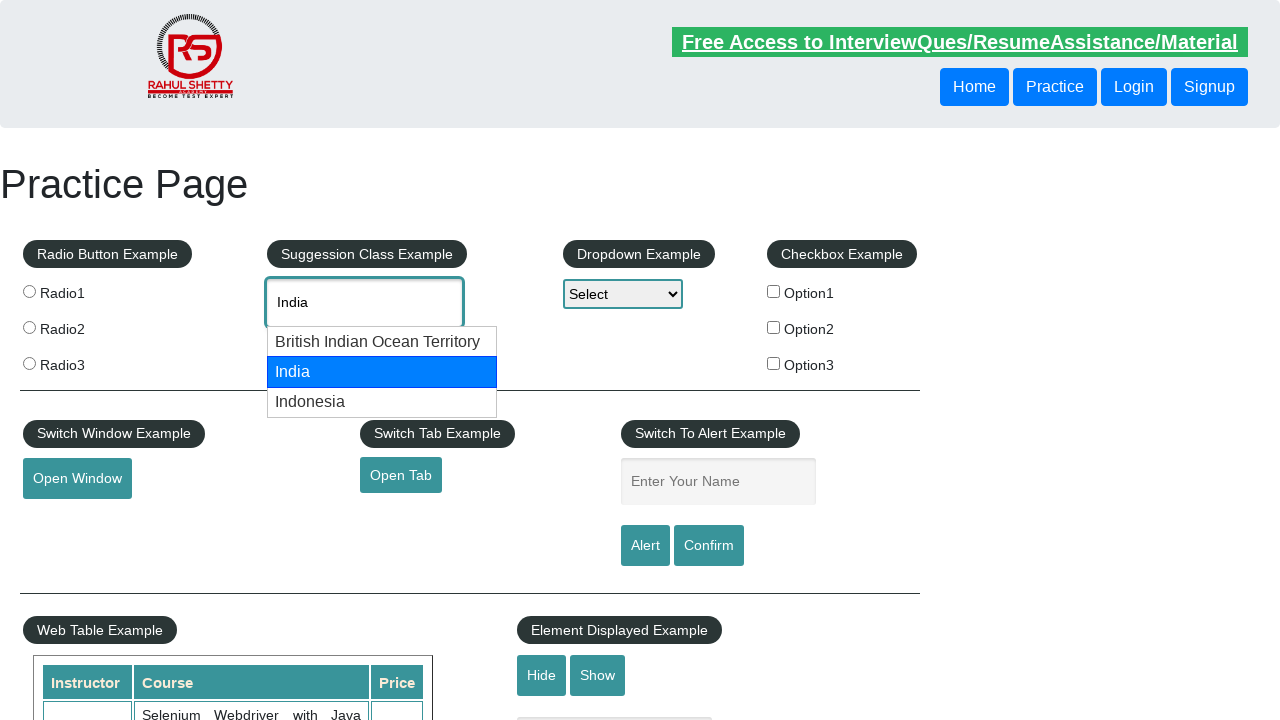

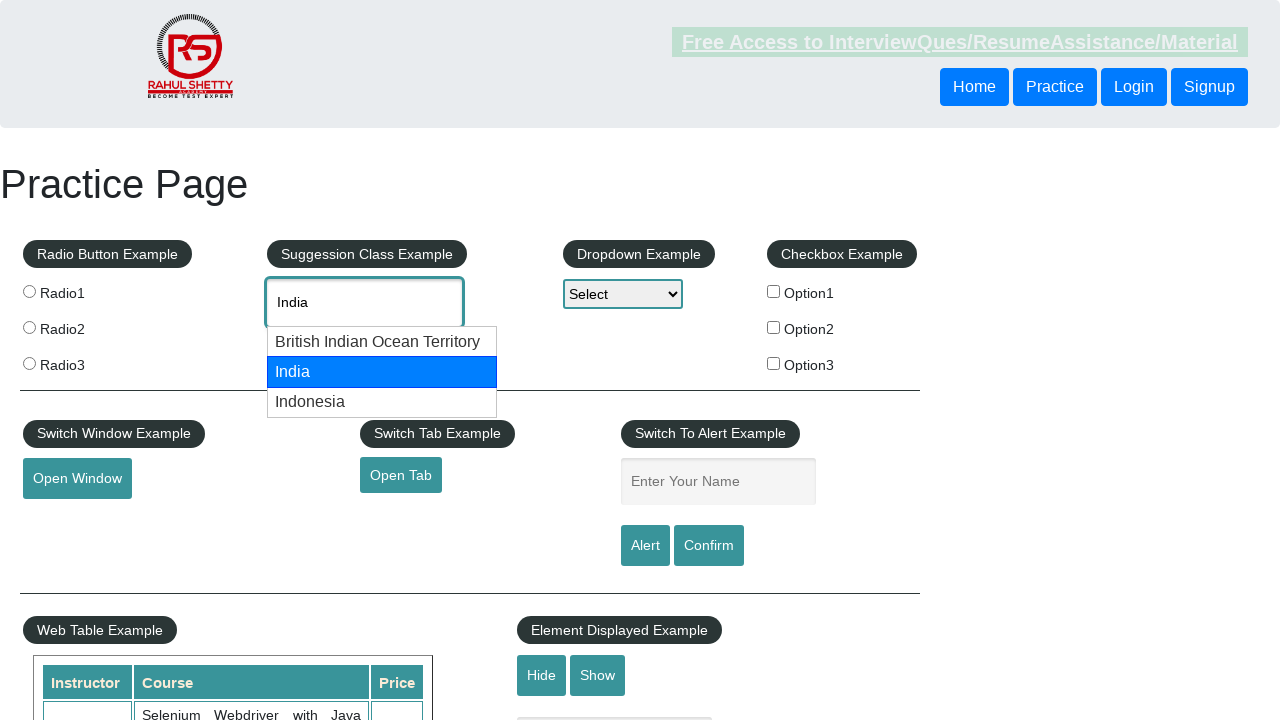